Tests date picker functionality by selecting a specific date (December 12, 2028) through the calendar widget and verifying the selected values

Starting URL: https://rahulshettyacademy.com/seleniumPractise/#/offers

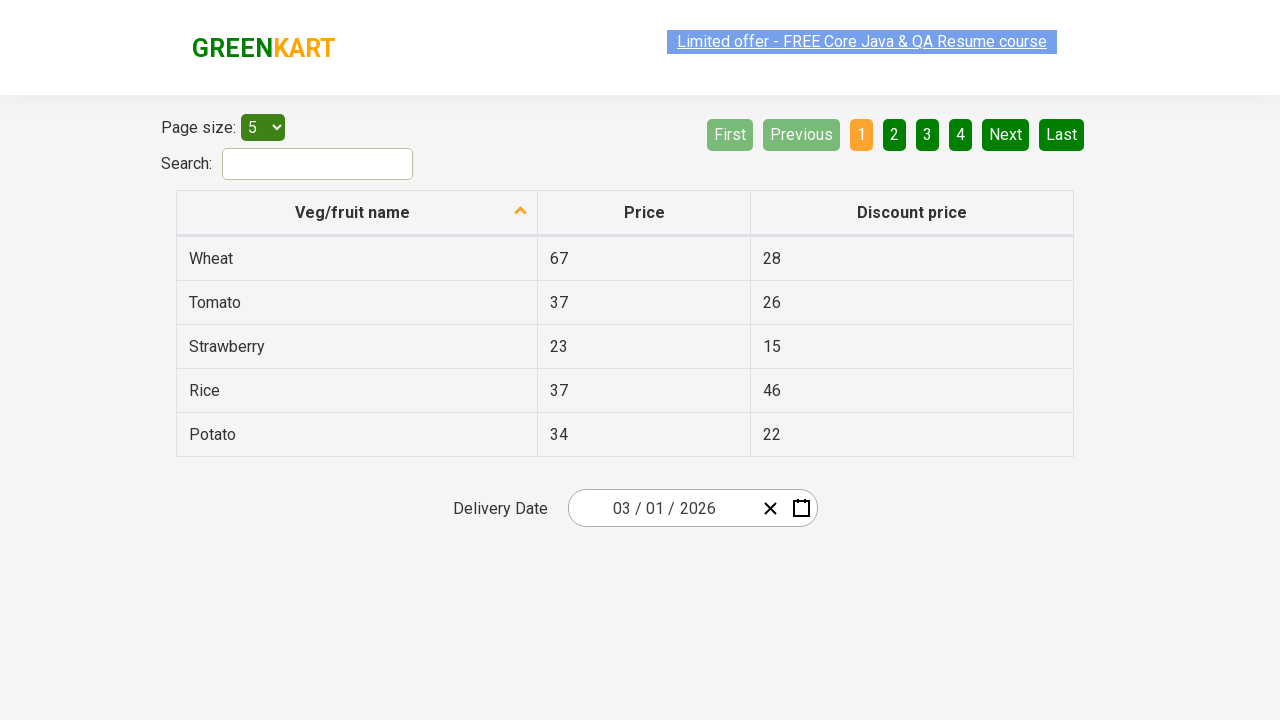

Clicked on delivery date input field to open calendar widget at (662, 508) on .react-date-picker__inputGroup
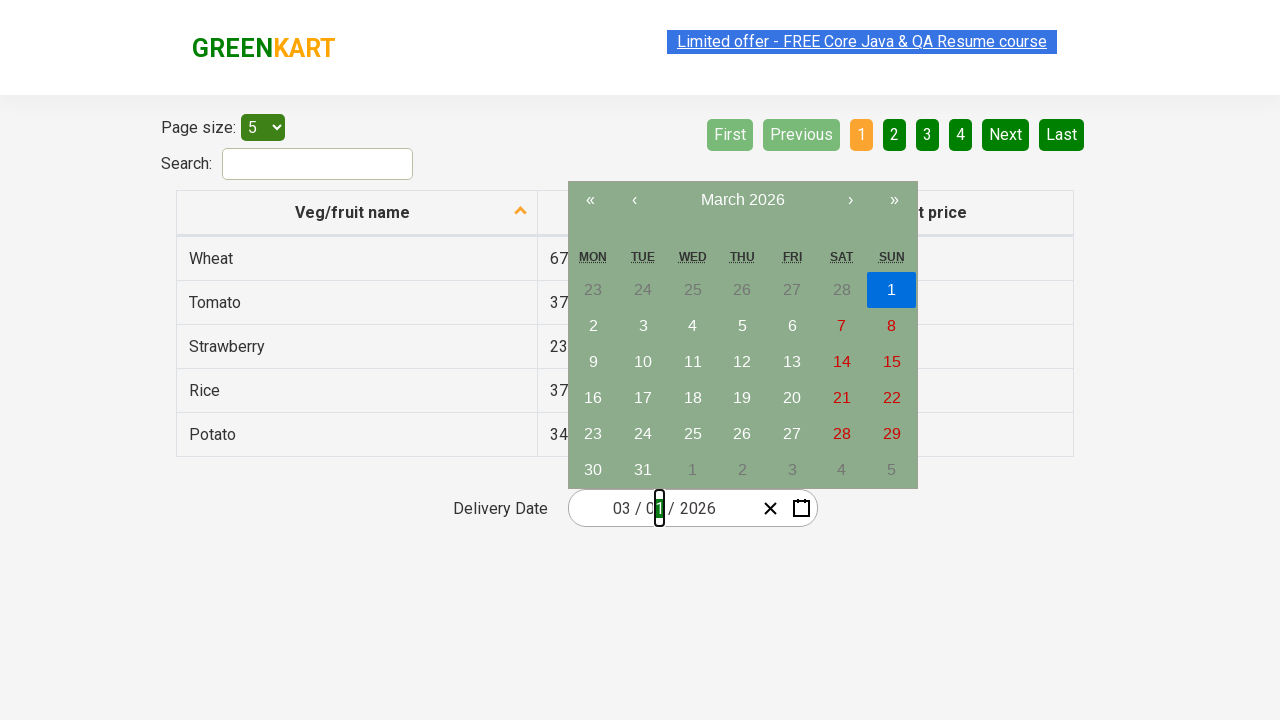

Clicked on calendar navigation label to access month view at (742, 200) on .react-calendar__navigation__label
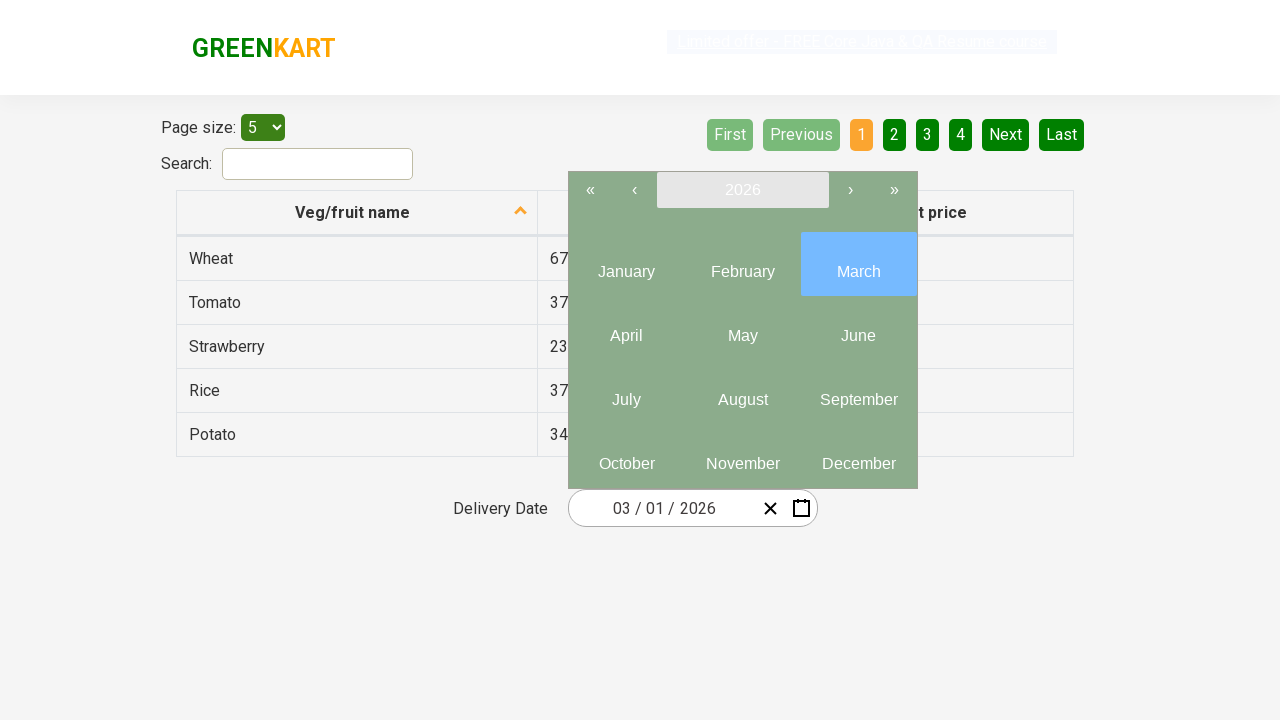

Clicked on calendar navigation label to access year view at (742, 190) on .react-calendar__navigation__label
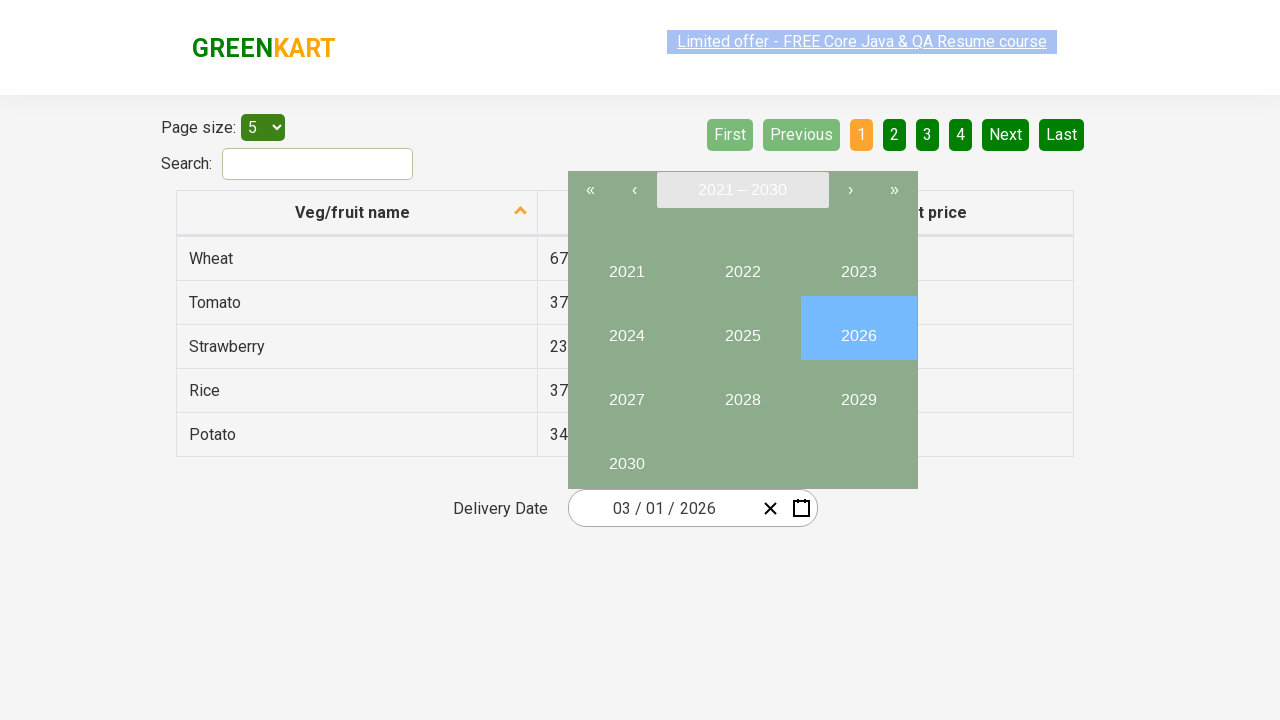

Selected year 2028 from year picker at (742, 392) on button:has-text("2028")
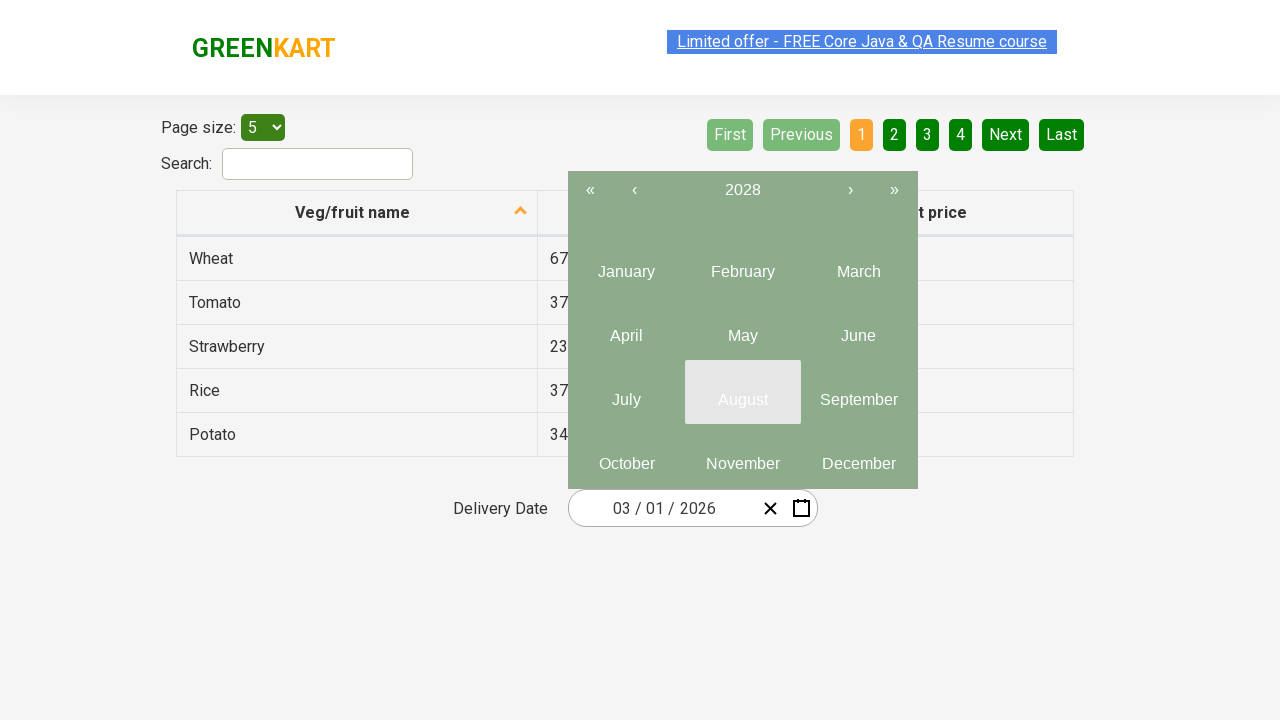

Selected December from month picker at (858, 456) on .react-calendar__year-view__months__month >> nth=11
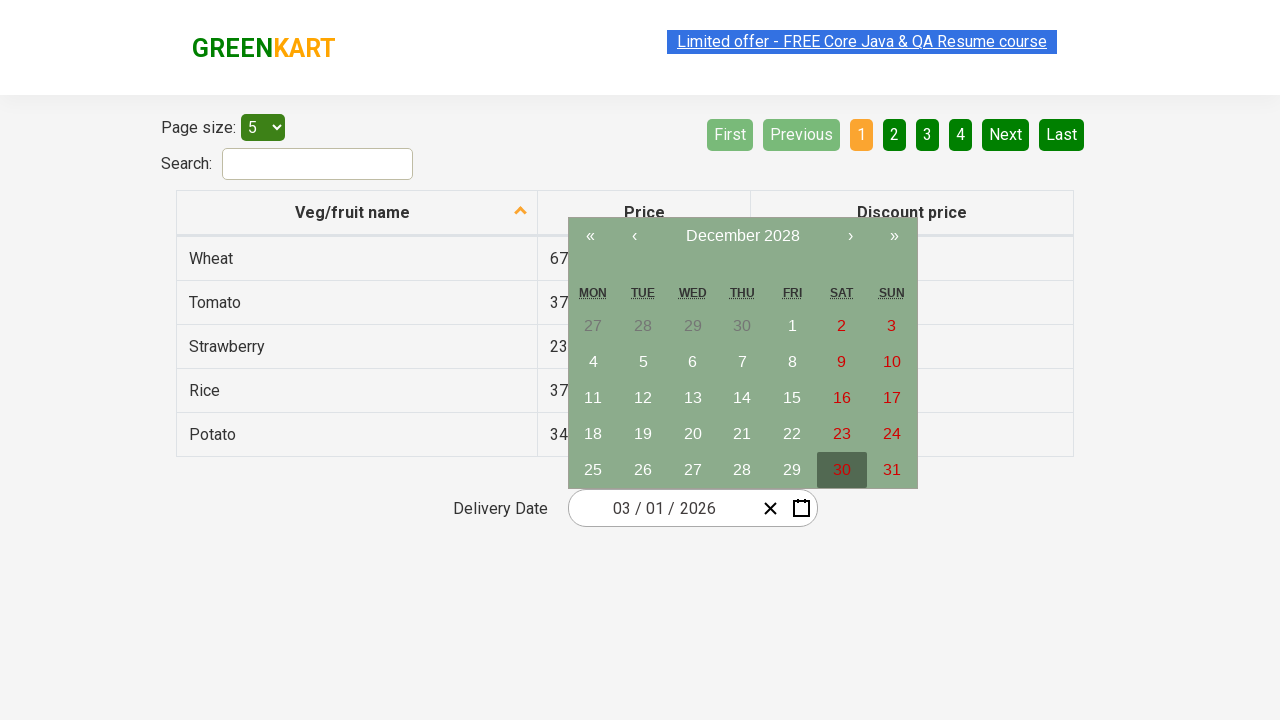

Selected date 12 from calendar at (643, 398) on abbr:has-text("12")
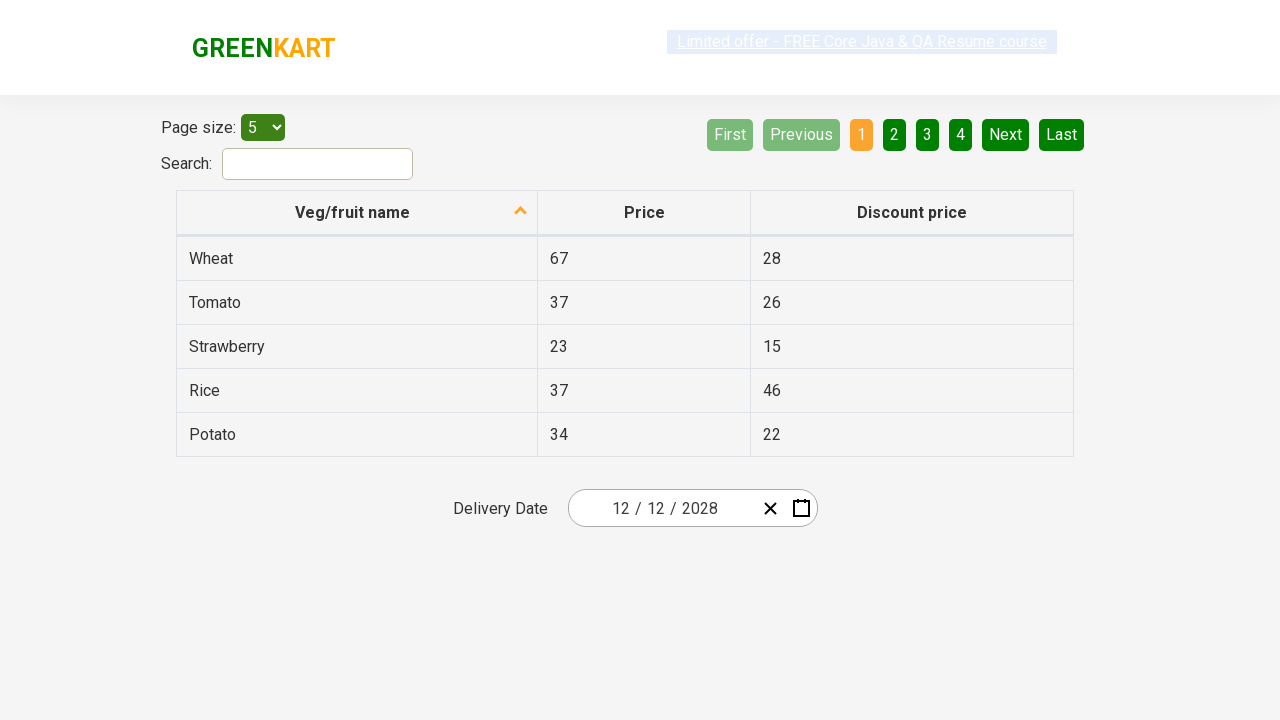

Waited 500ms for date inputs to update
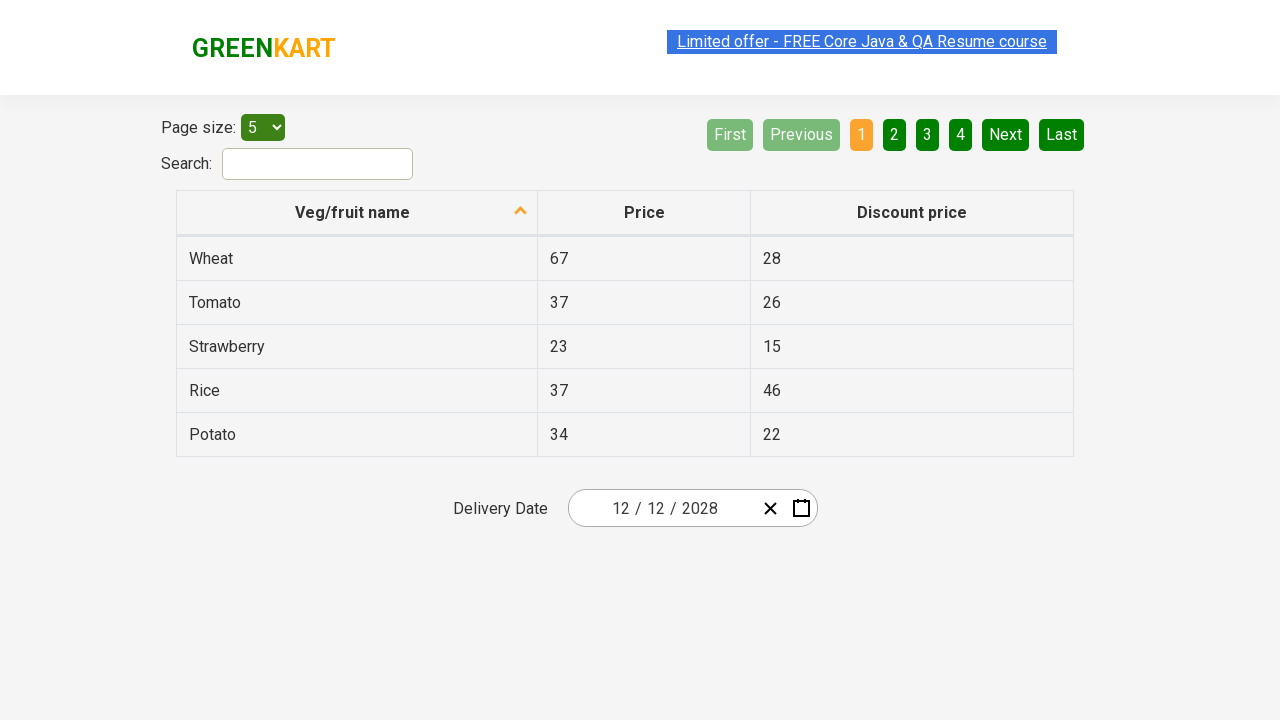

Retrieved all date input fields for verification
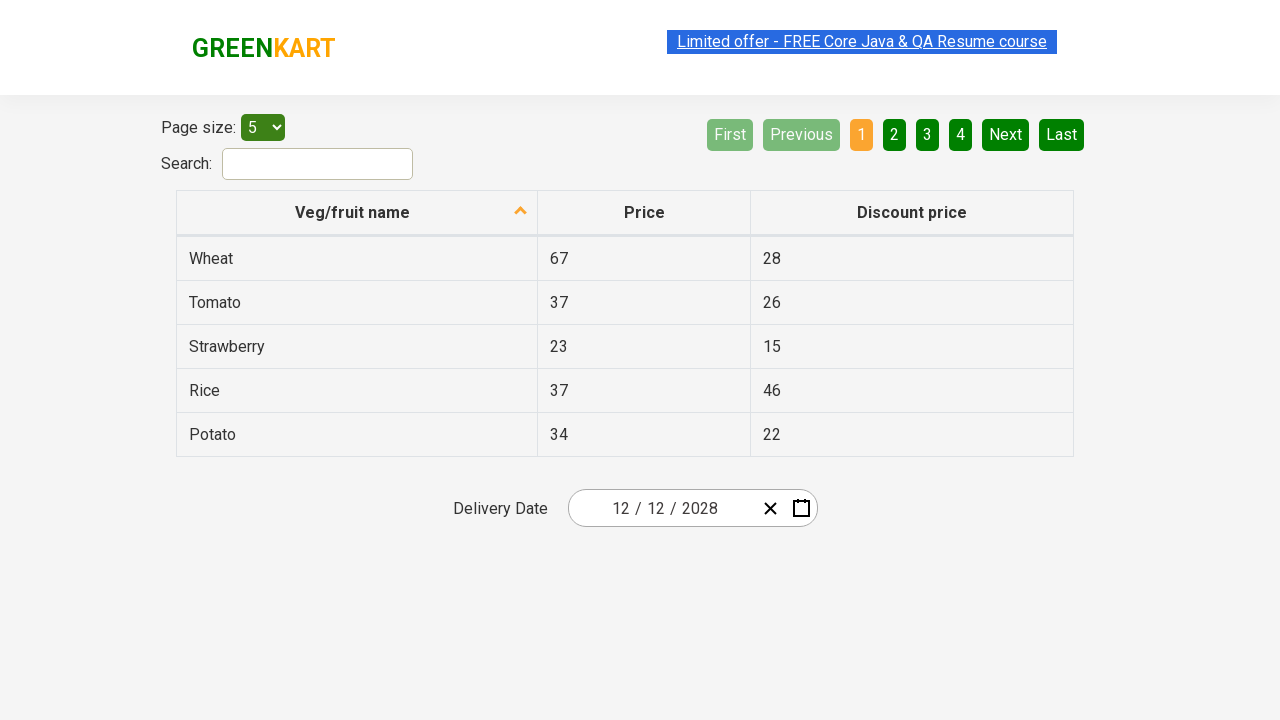

Verified input field 0 contains expected value '12'
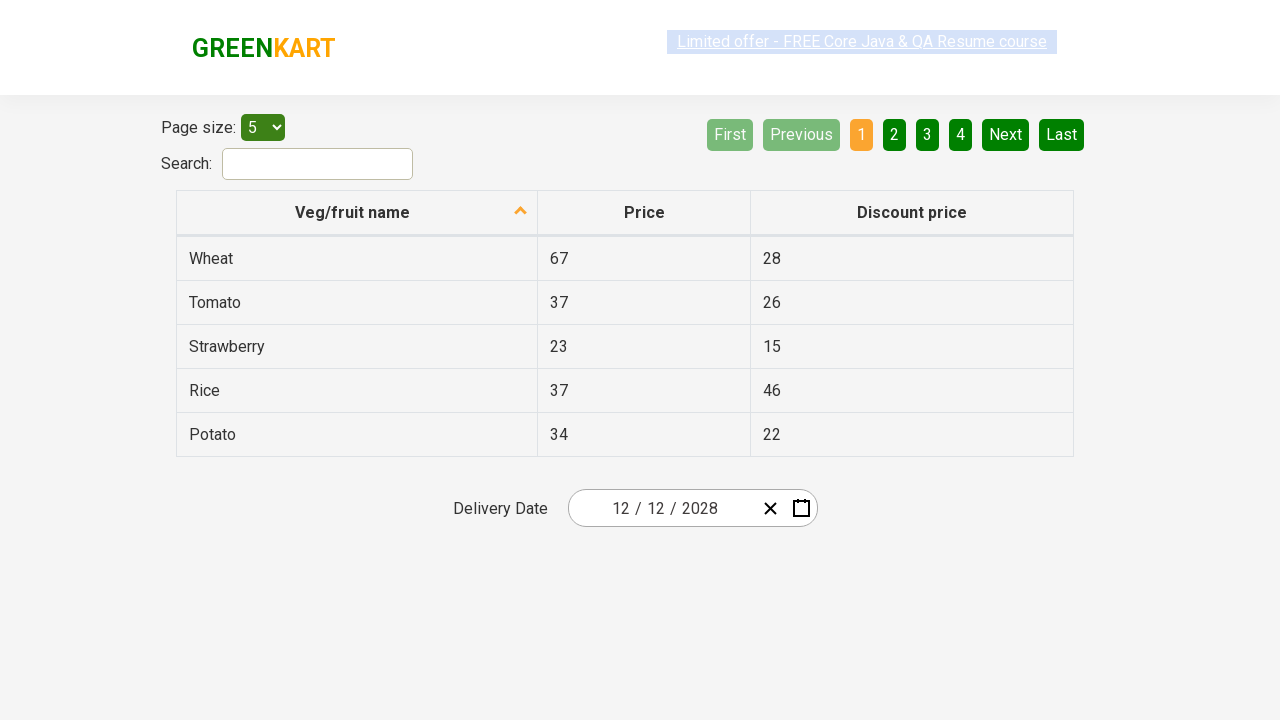

Verified input field 1 contains expected value '12'
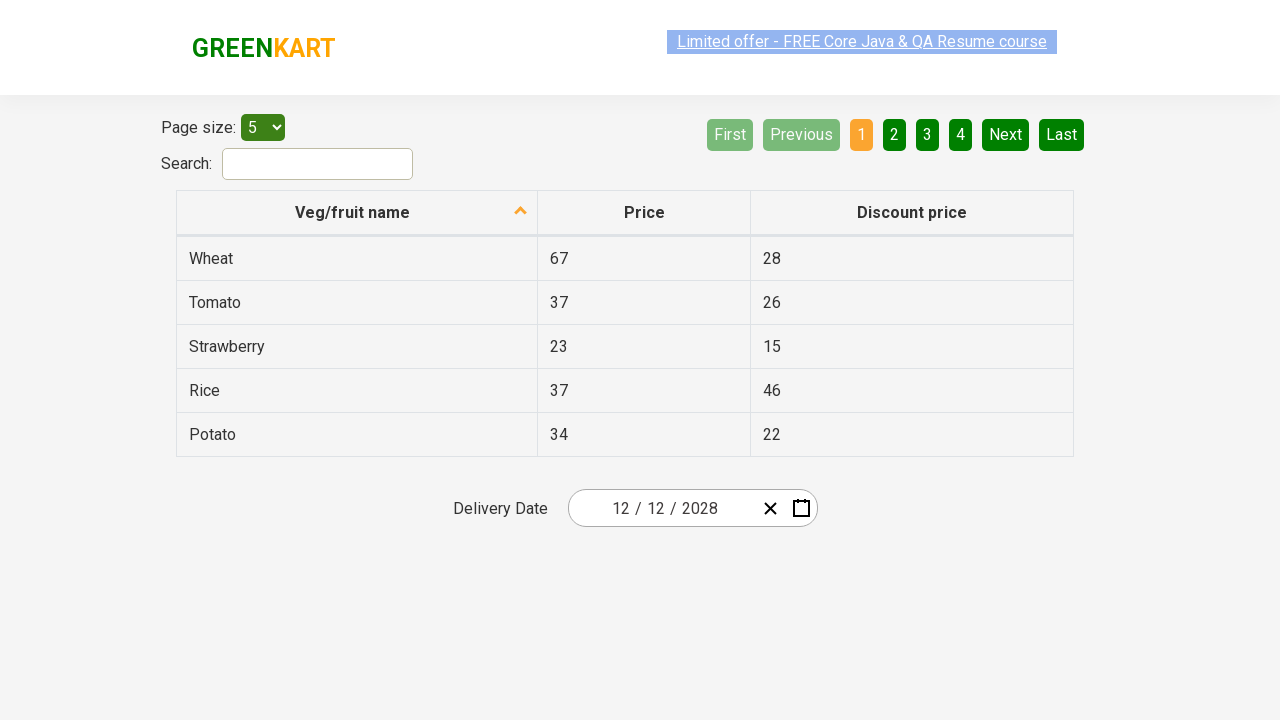

Verified input field 2 contains expected value '2028'
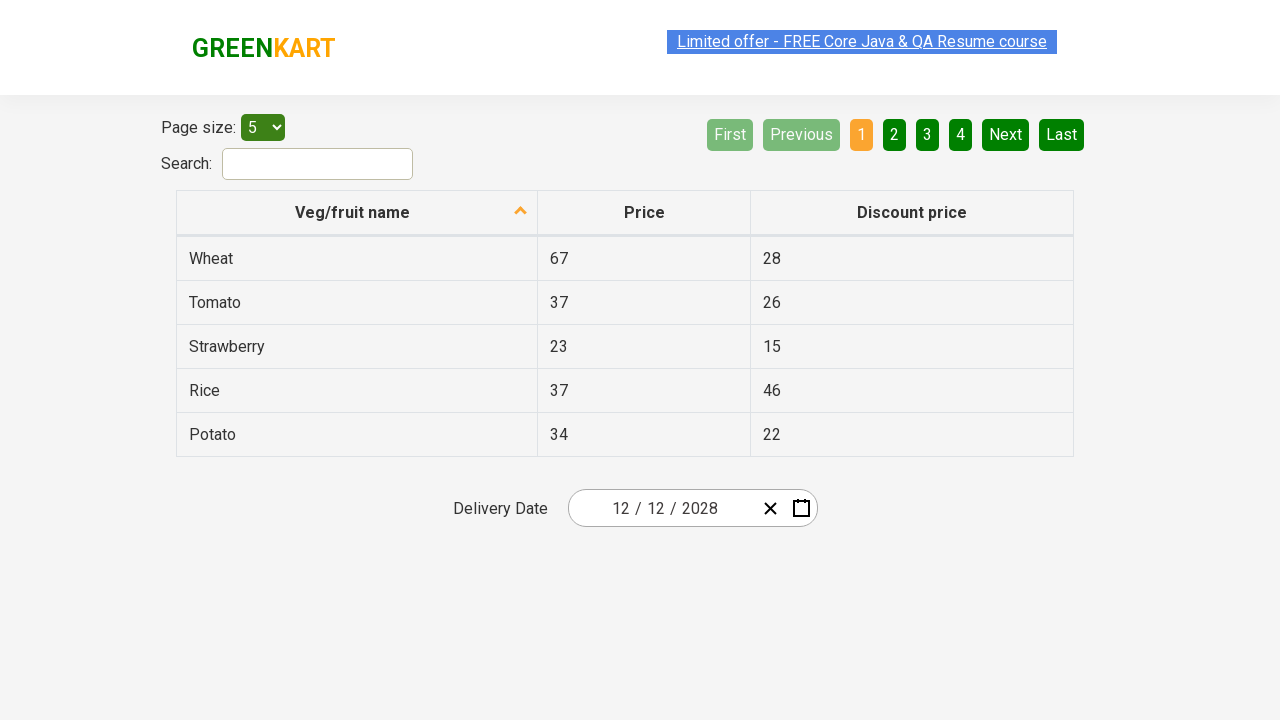

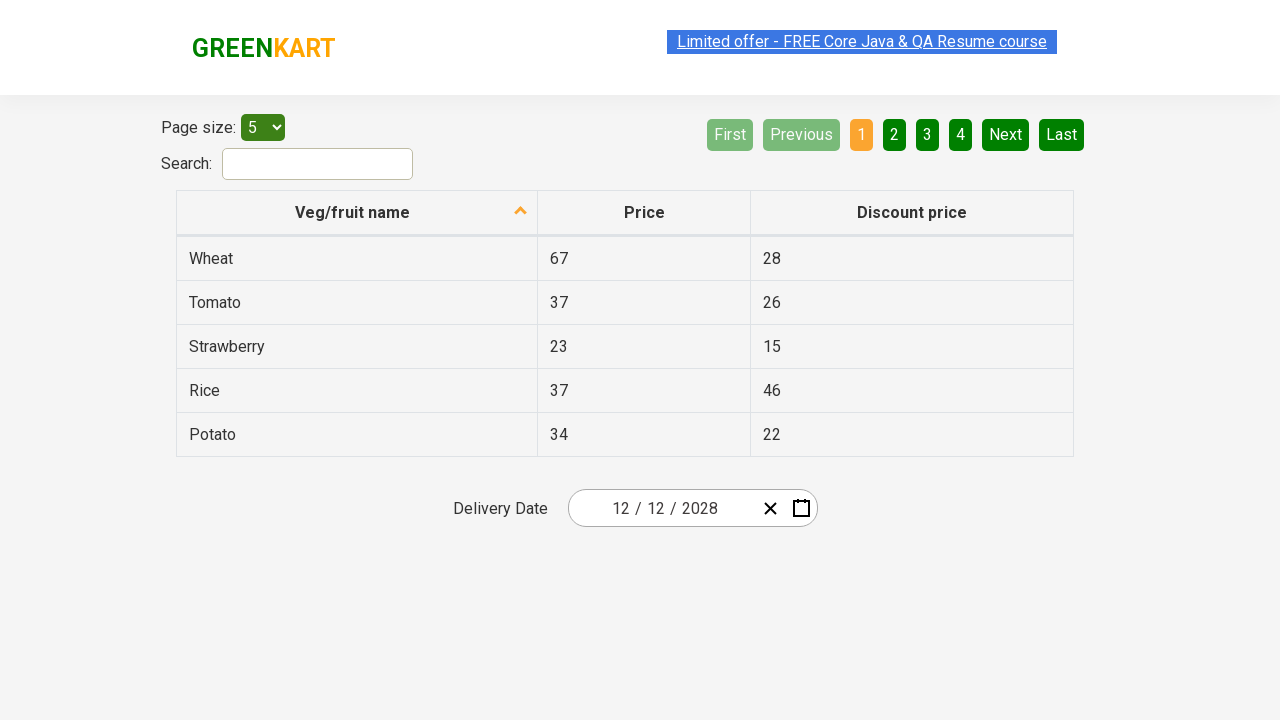